Tests the DemoQA text box form by filling in the Full Name field using XPath placeholder selector.

Starting URL: https://demoqa.com/text-box

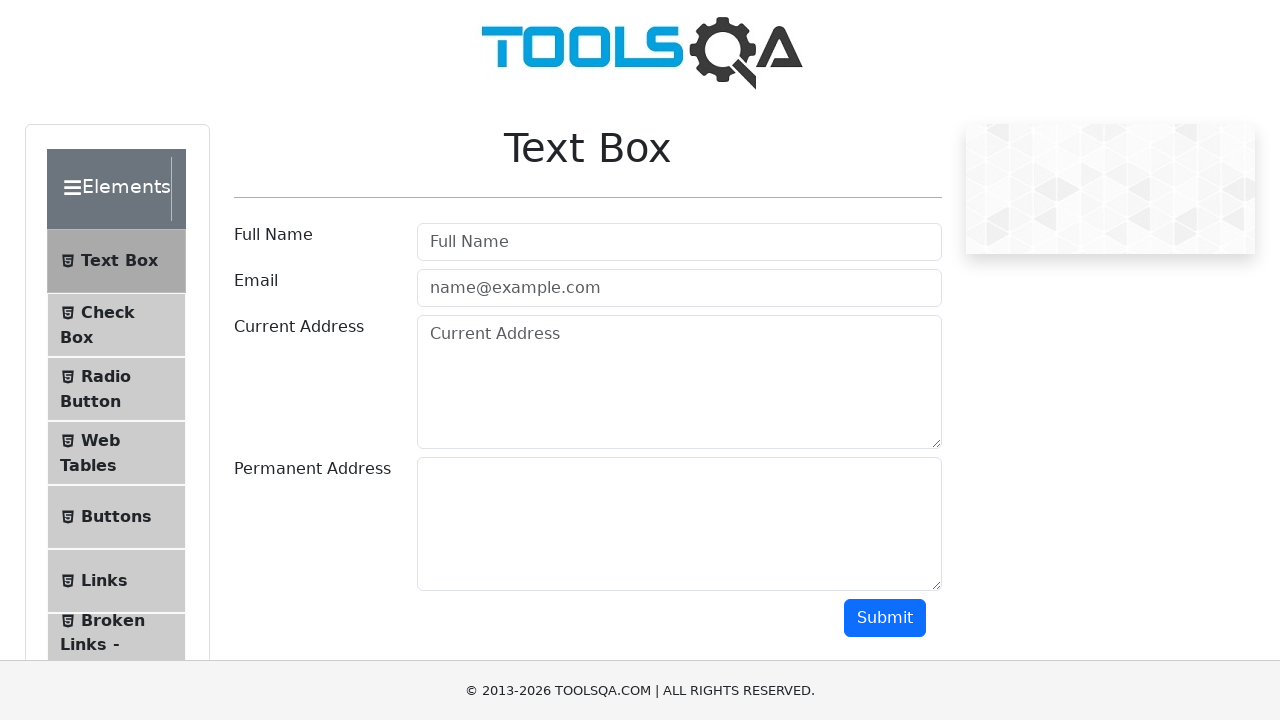

Navigated to DemoQA text box form at https://demoqa.com/text-box
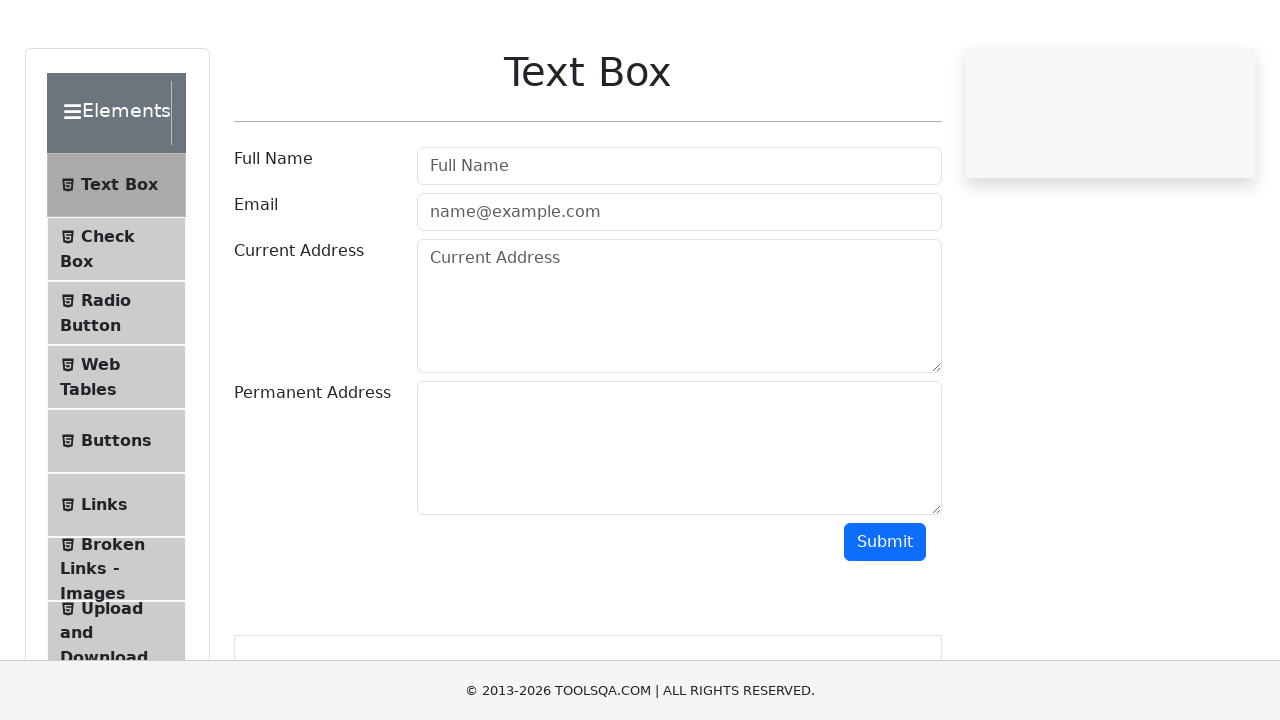

Filled Full Name field with 'Adam Chery' using placeholder selector on input[placeholder='Full Name']
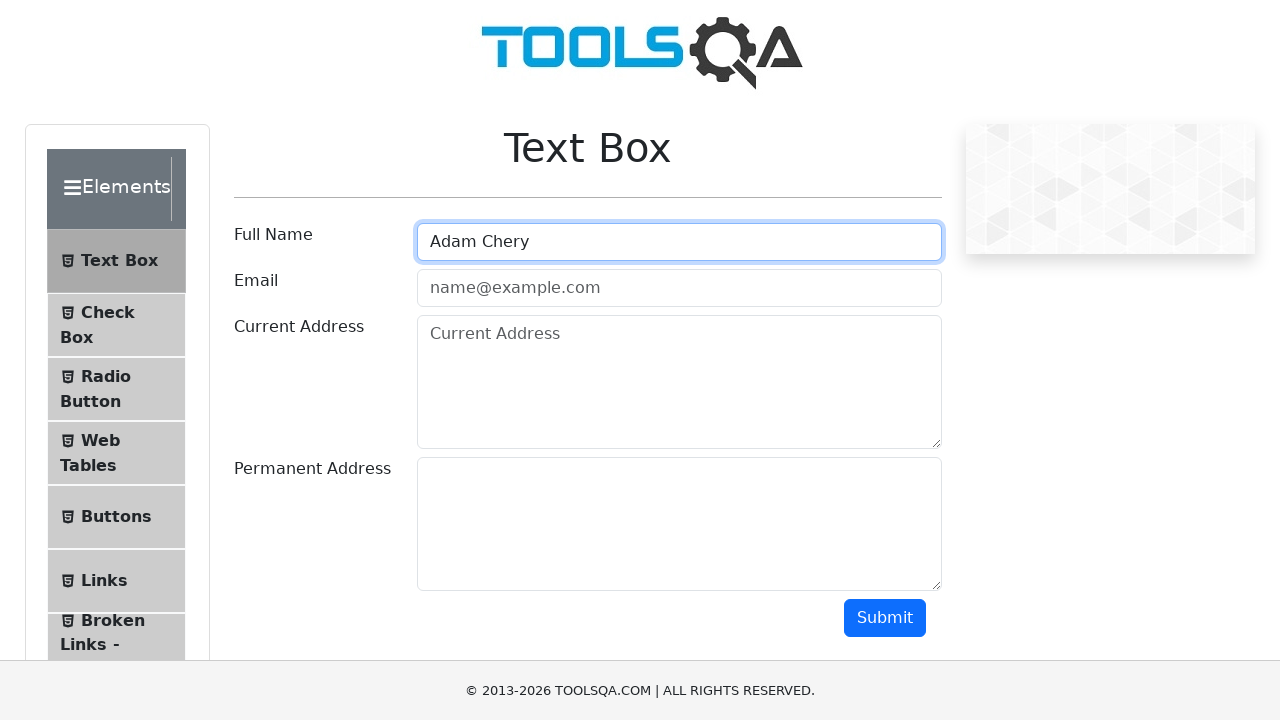

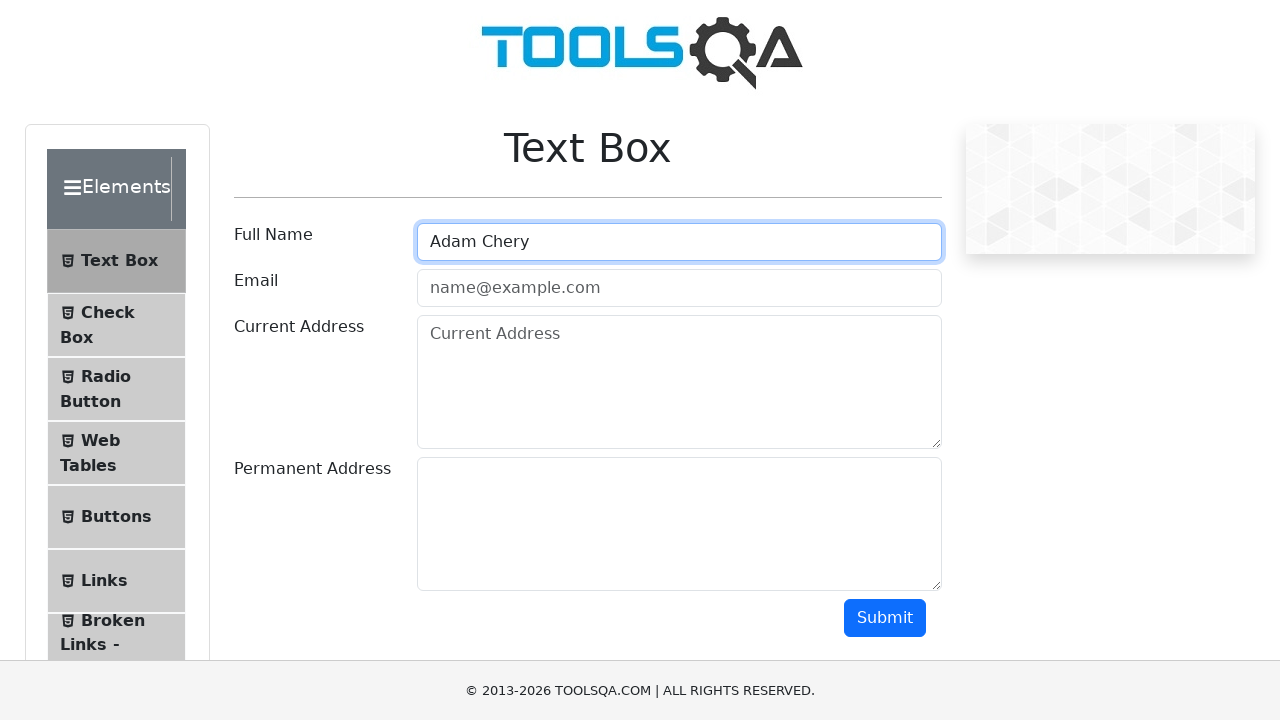